Tests hover functionality by hovering over three different images and clicking on links that appear, then verifying the resulting pages

Starting URL: https://the-internet.herokuapp.com/hovers

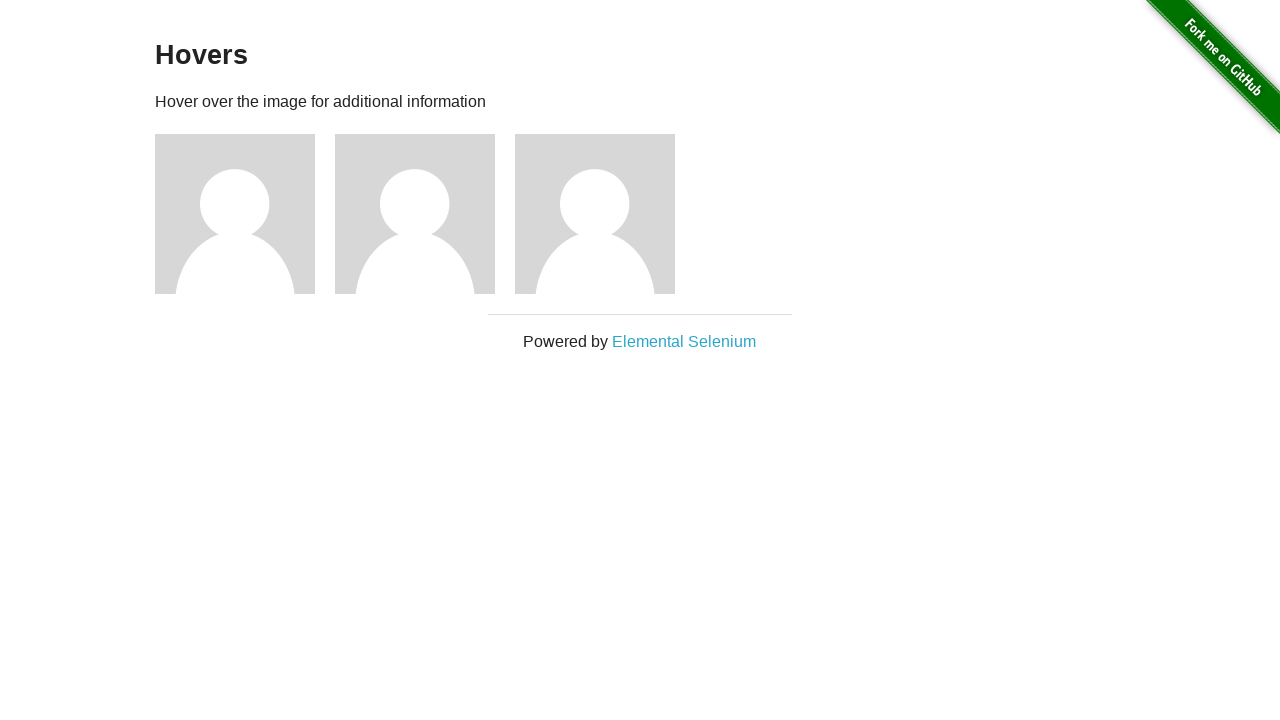

Hovered over first image to reveal hidden link at (235, 214) on xpath=//*[@id="content"]/div/div[1]/img
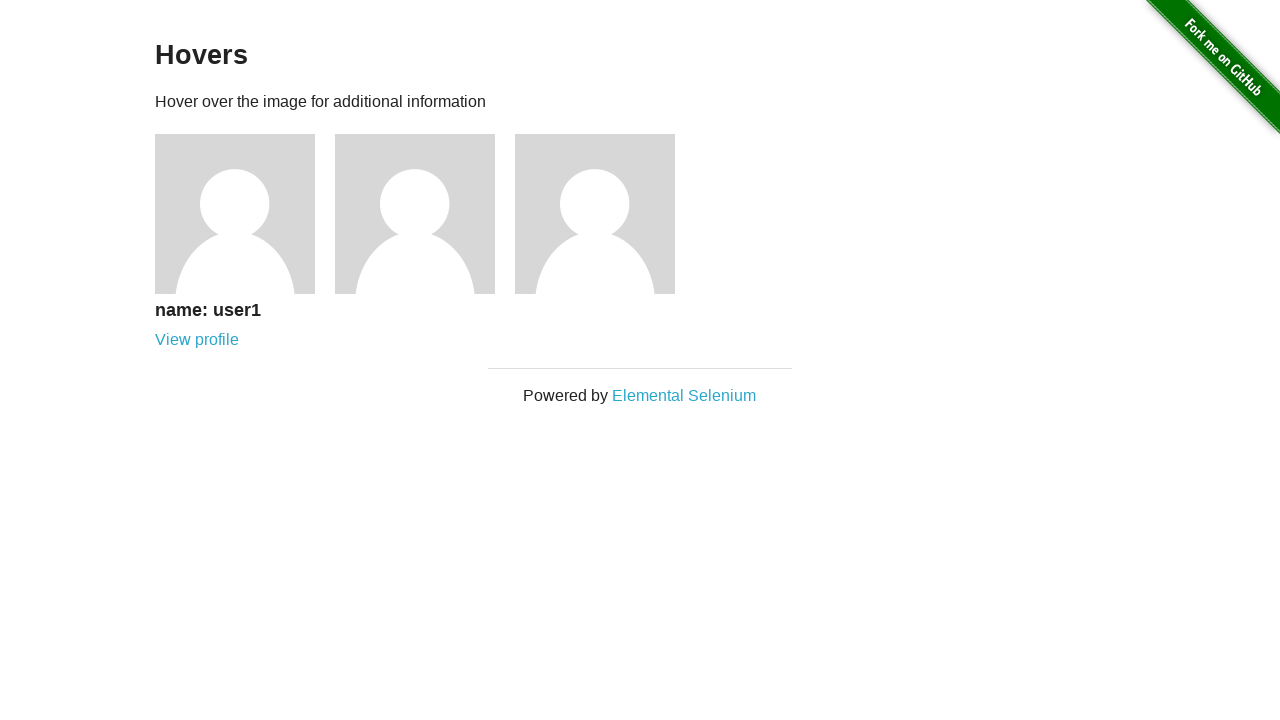

Clicked link that appeared on first image at (197, 340) on xpath=//*[@id="content"]/div/div[1]/div/a
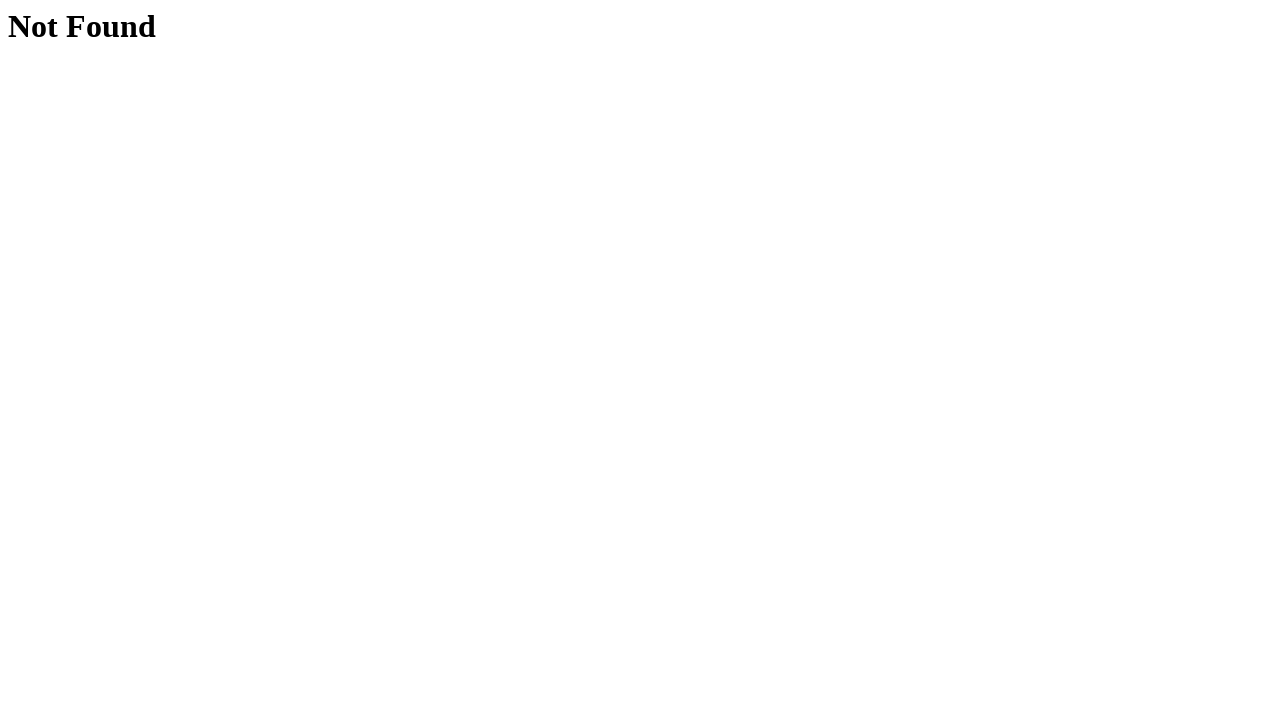

Verified 'Not Found' page loaded after clicking first link
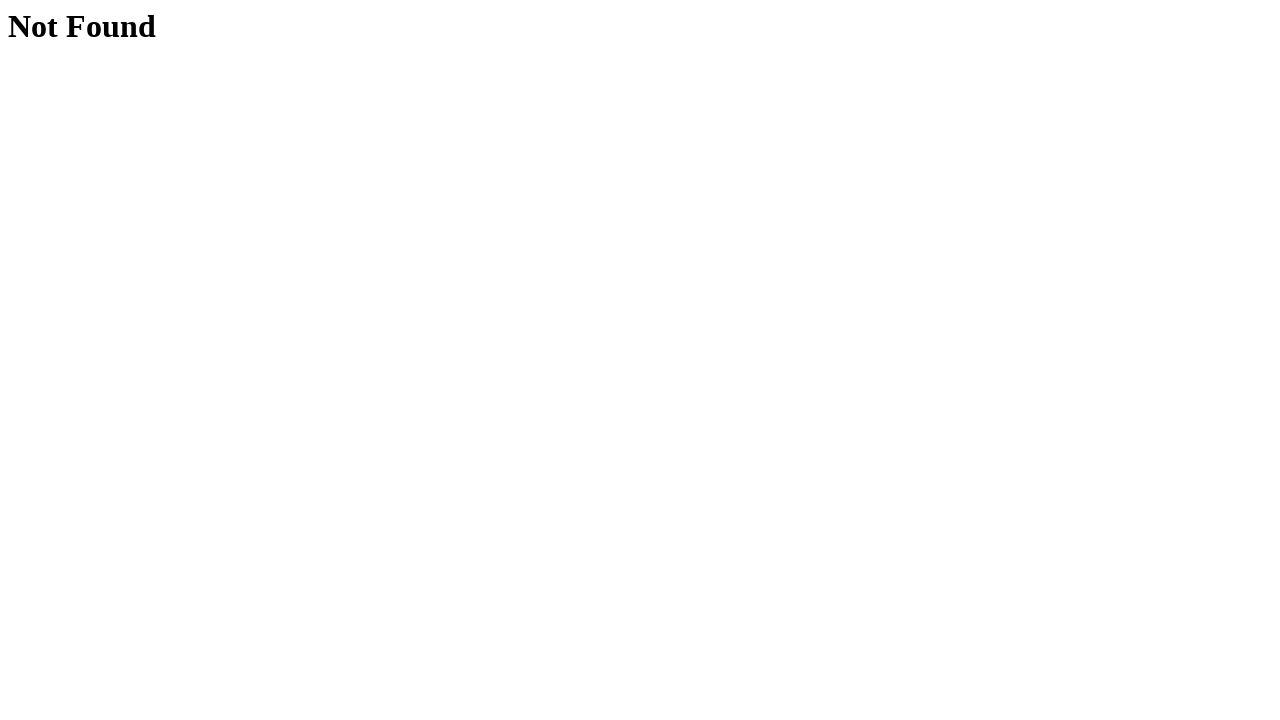

Navigated back to hovers page
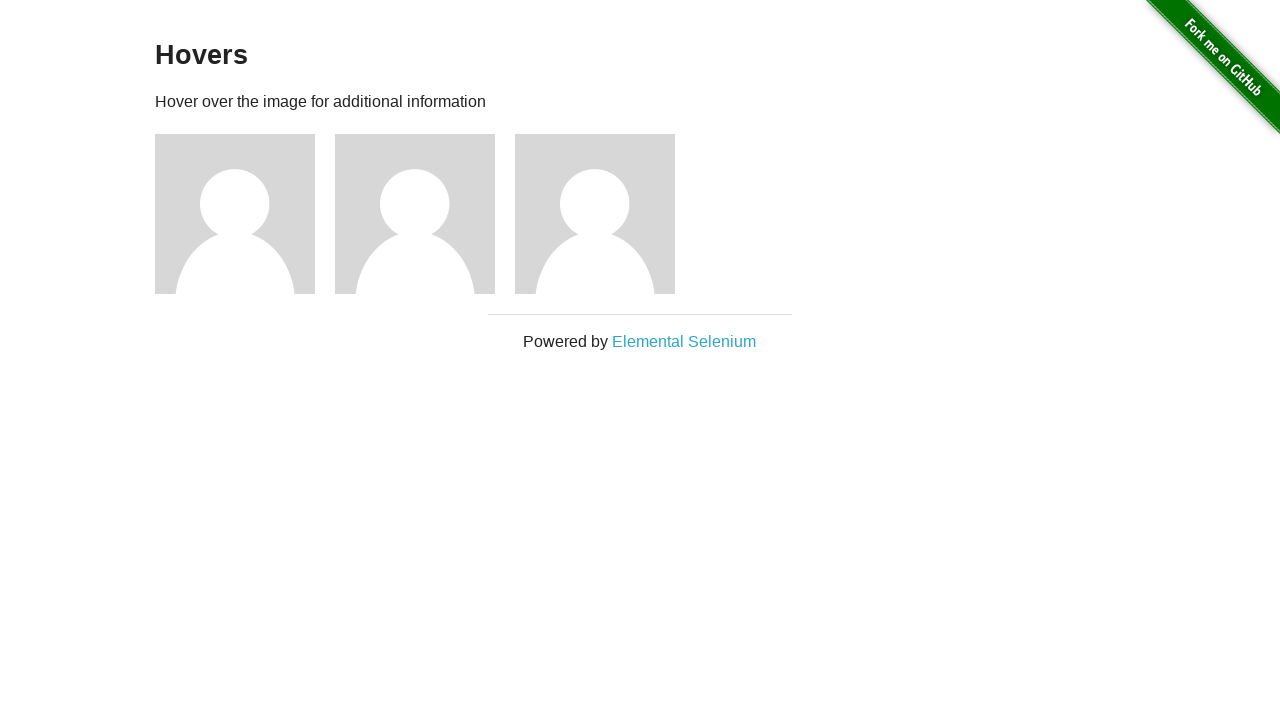

Hovered over second image to reveal hidden link at (415, 214) on xpath=//*[@id="content"]/div/div[2]/img
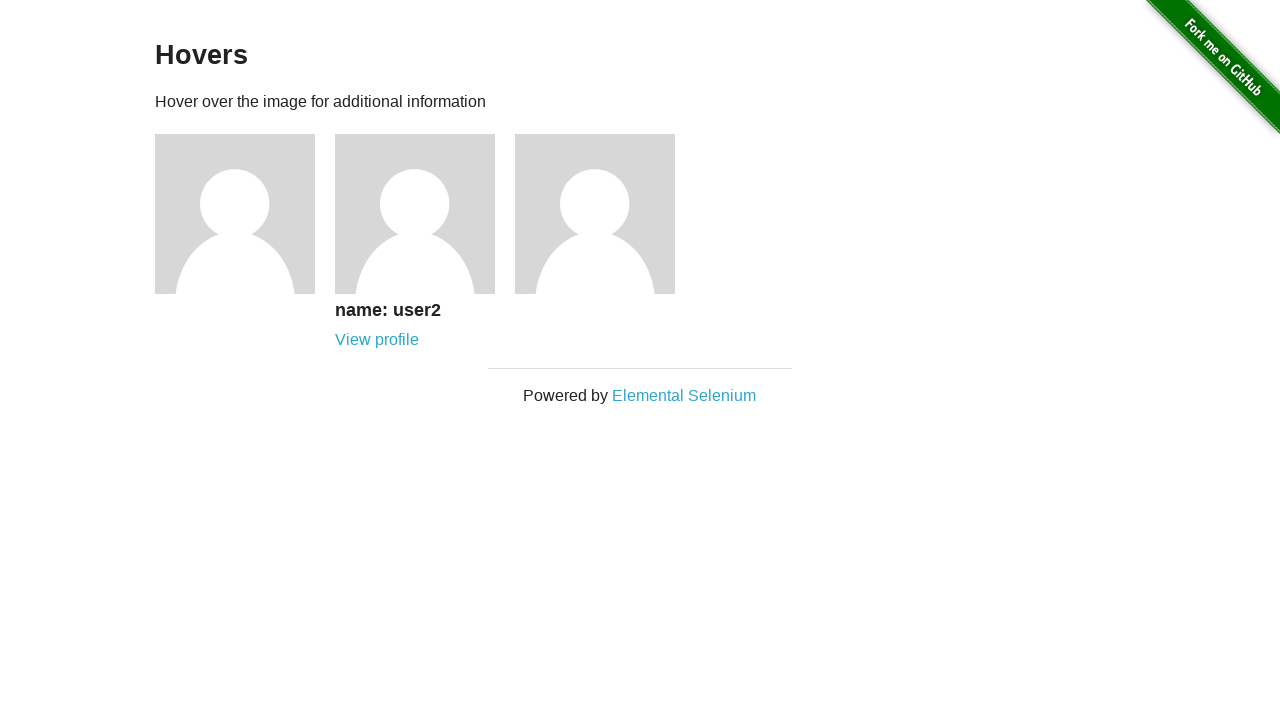

Clicked link that appeared on second image at (377, 340) on xpath=//*[@id="content"]/div/div[2]/div/a
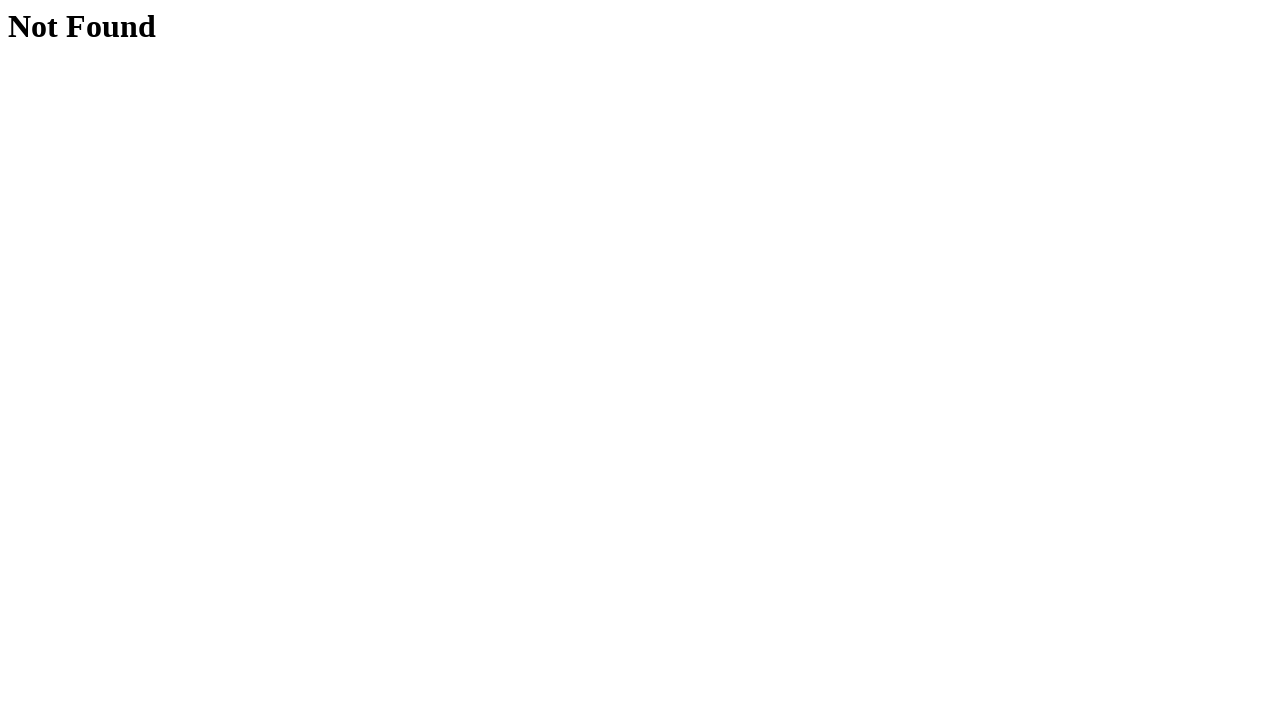

Verified 'Not Found' page loaded after clicking second link
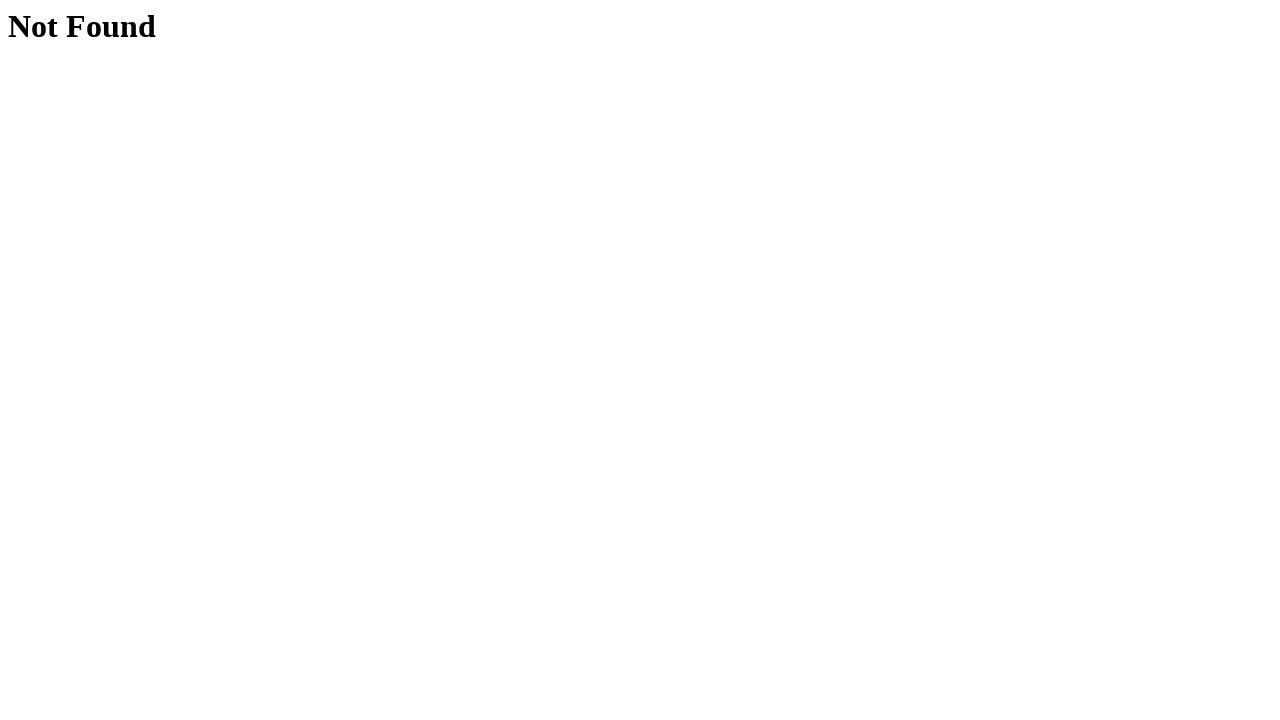

Navigated back to hovers page
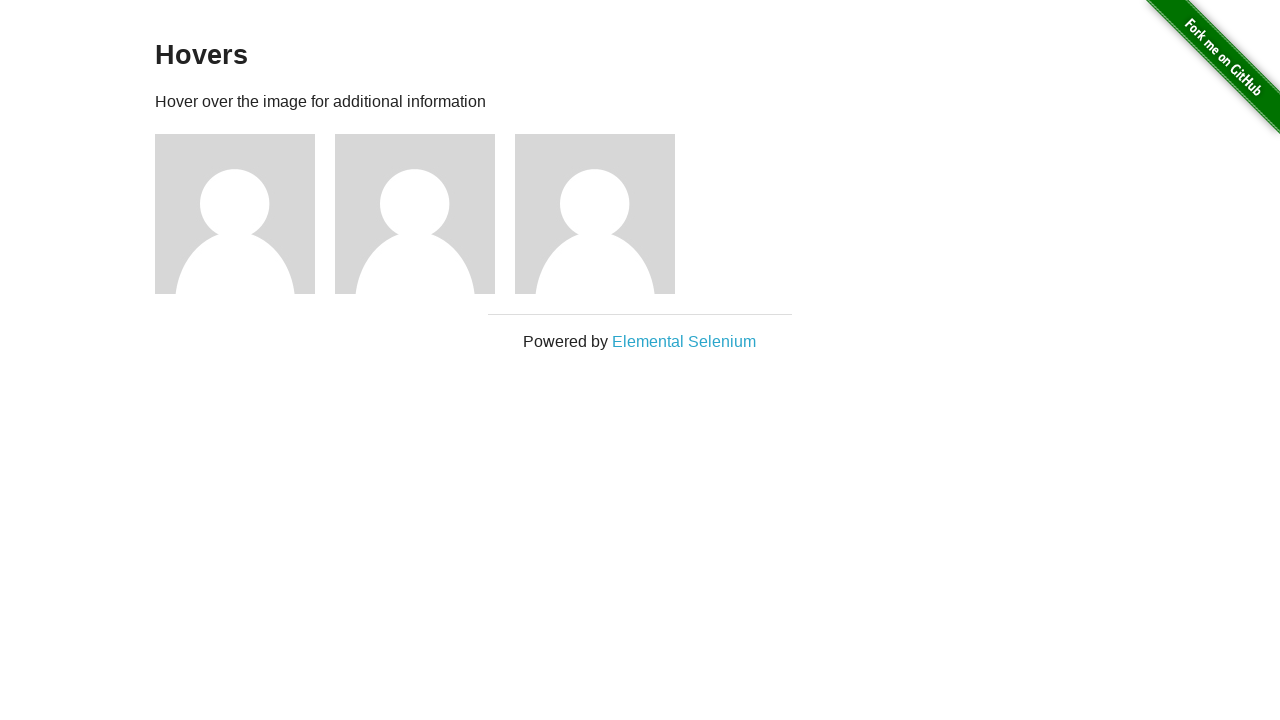

Hovered over third image to reveal hidden link at (595, 214) on xpath=//*[@id="content"]/div/div[3]/img
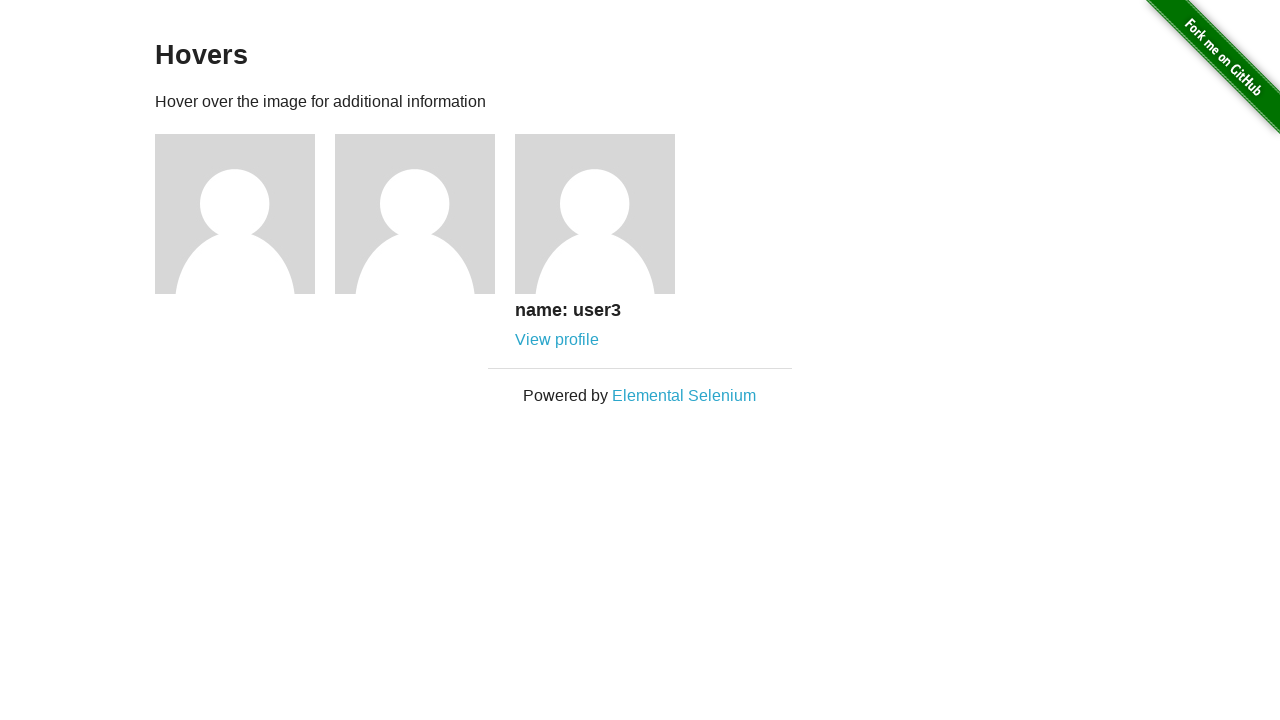

Clicked link that appeared on third image at (557, 340) on xpath=//*[@id="content"]/div/div[3]/div/a
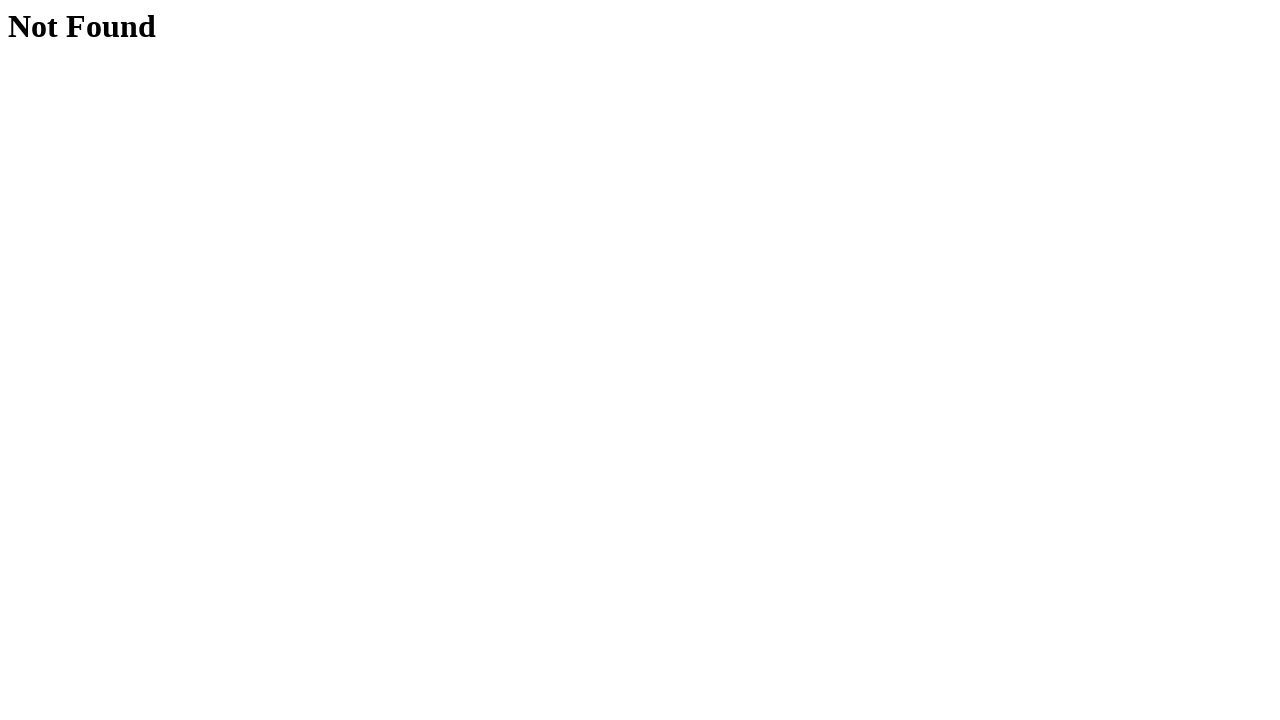

Verified 'Not Found' page loaded after clicking third link
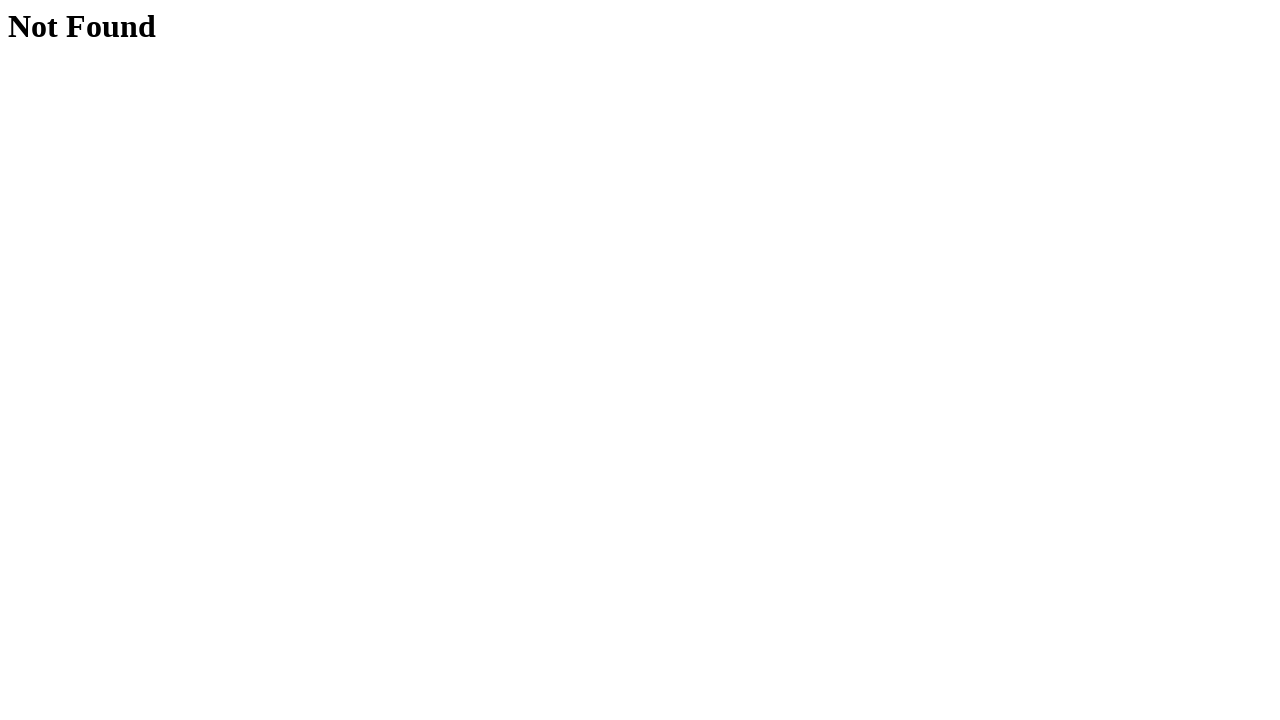

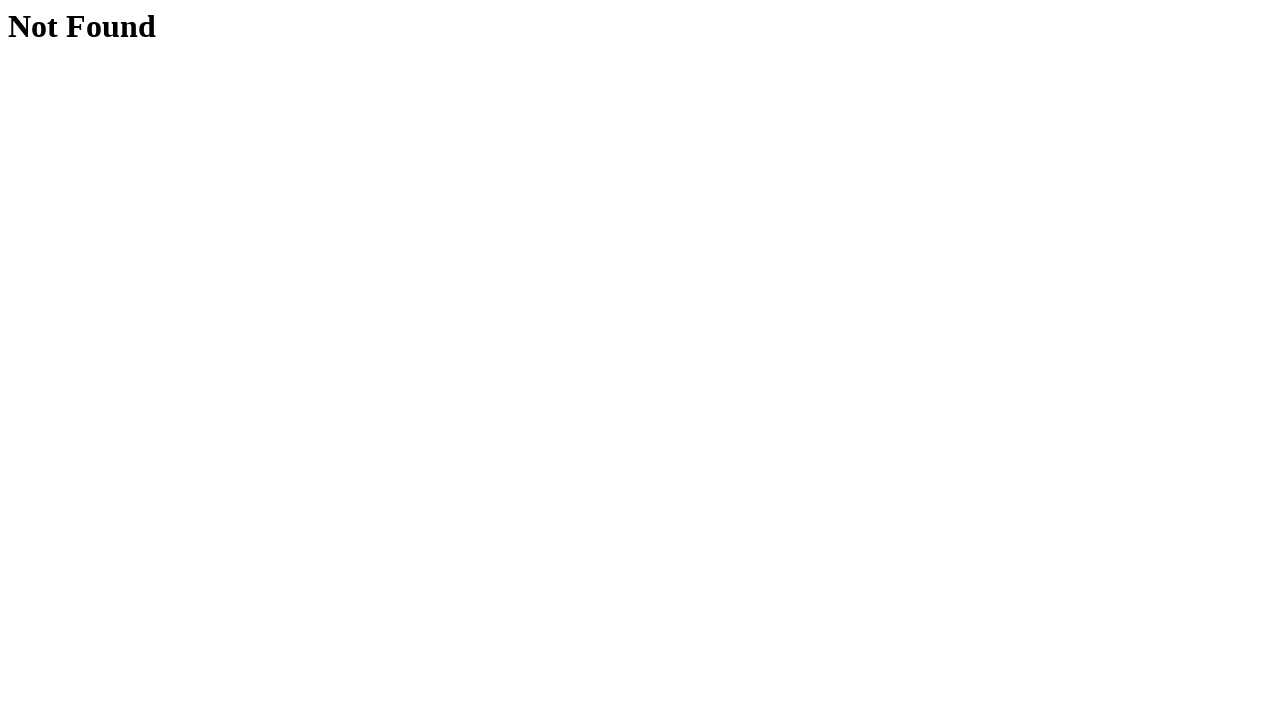